Tests dynamic form controls by checking if a text field is enabled, clicking a toggle button, and verifying the field state changes

Starting URL: https://v1.training-support.net/selenium/dynamic-controls

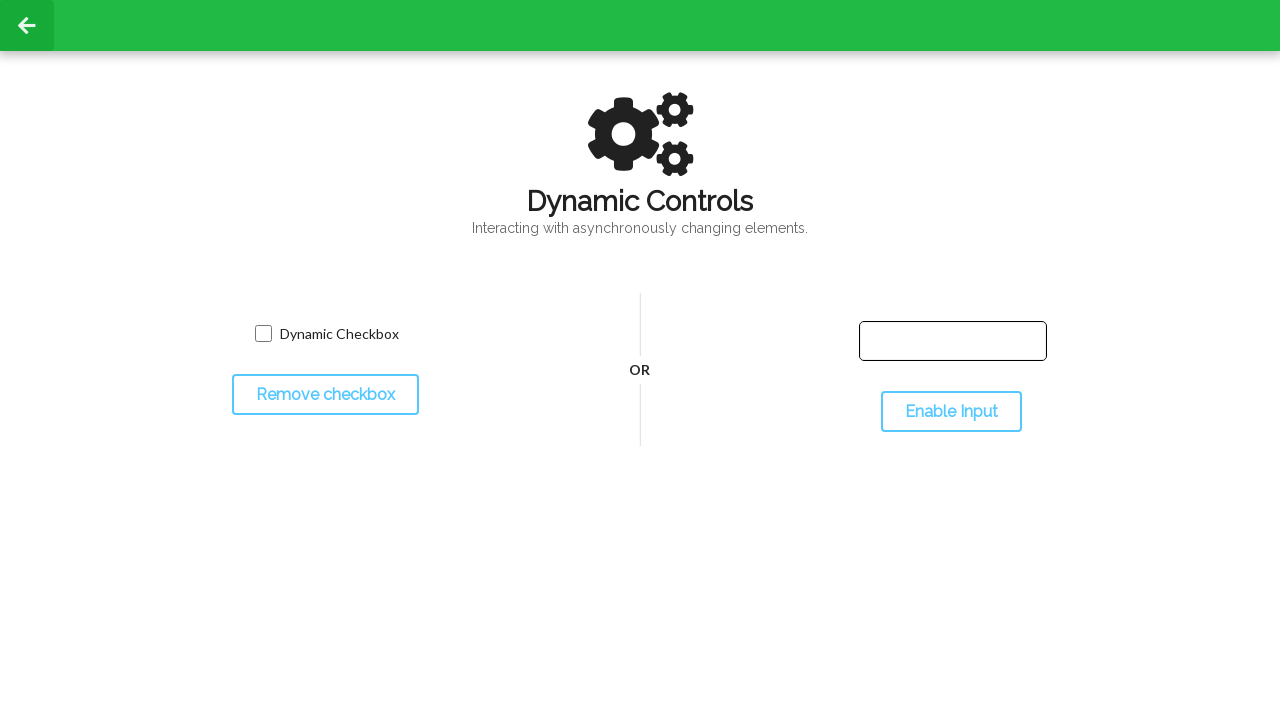

Located the text input field
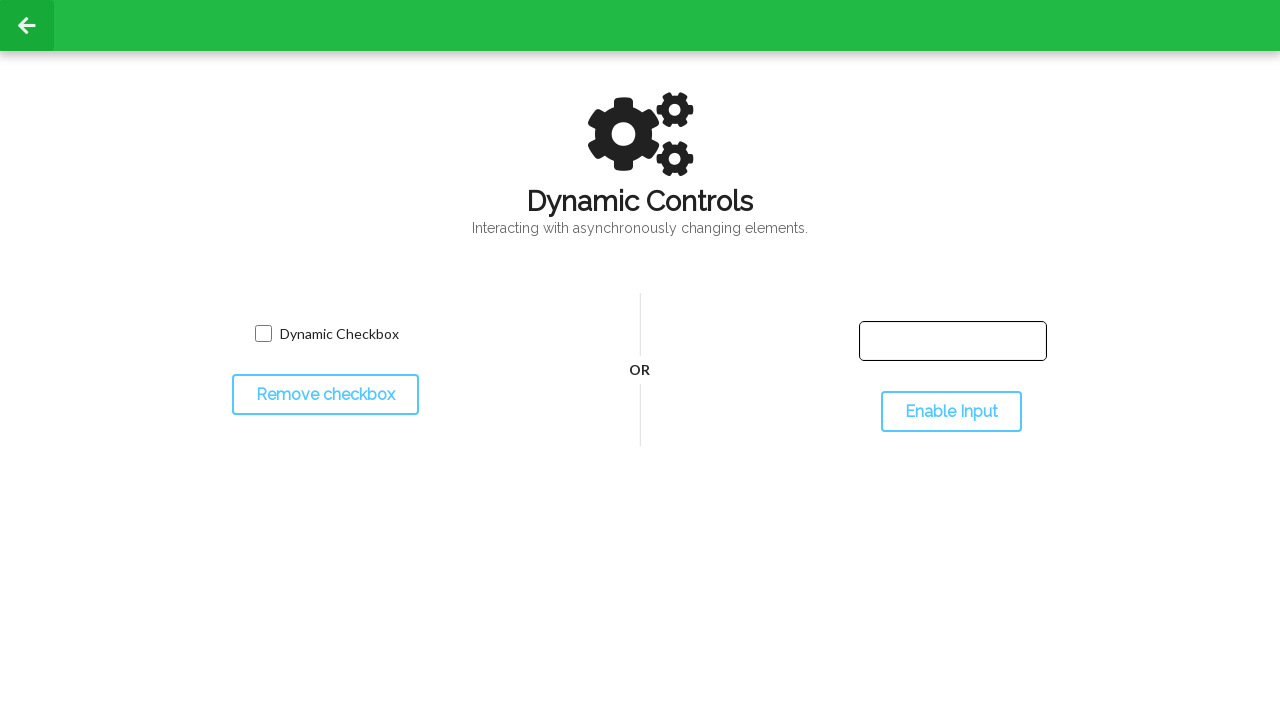

Checked initial state of text field - enabled status verified
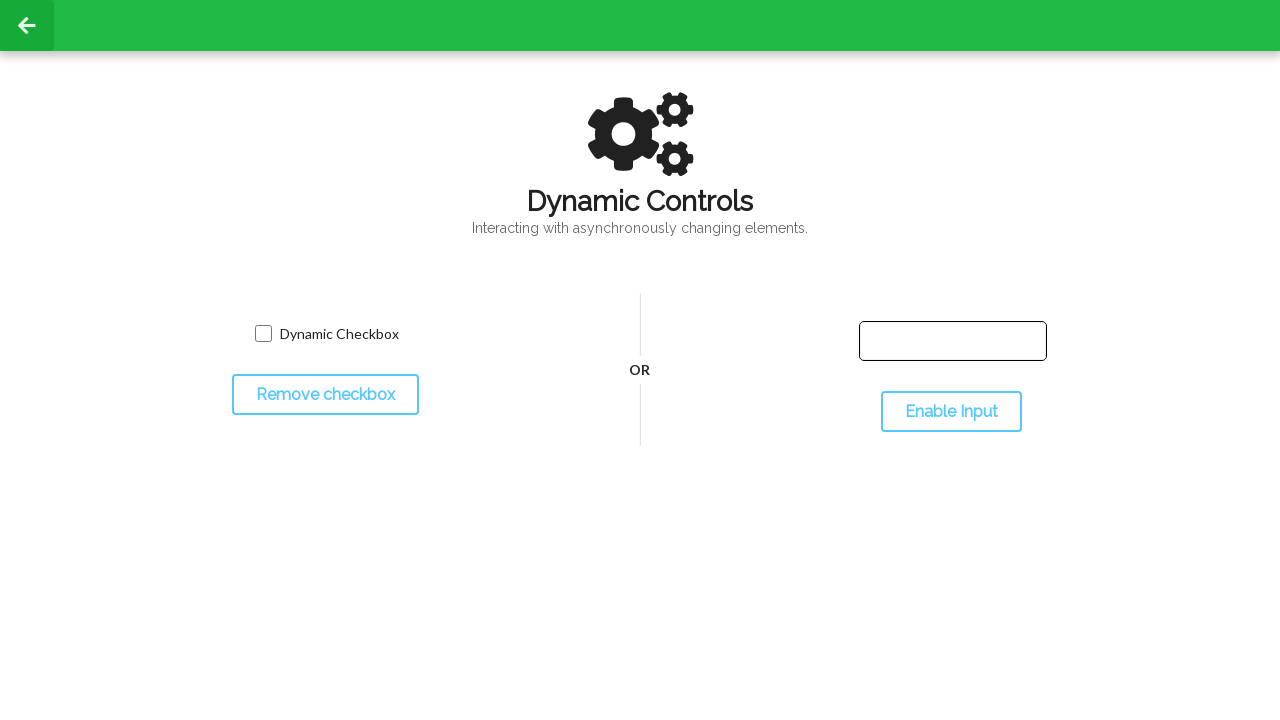

Clicked toggle button to change text field state at (951, 412) on #toggleInput
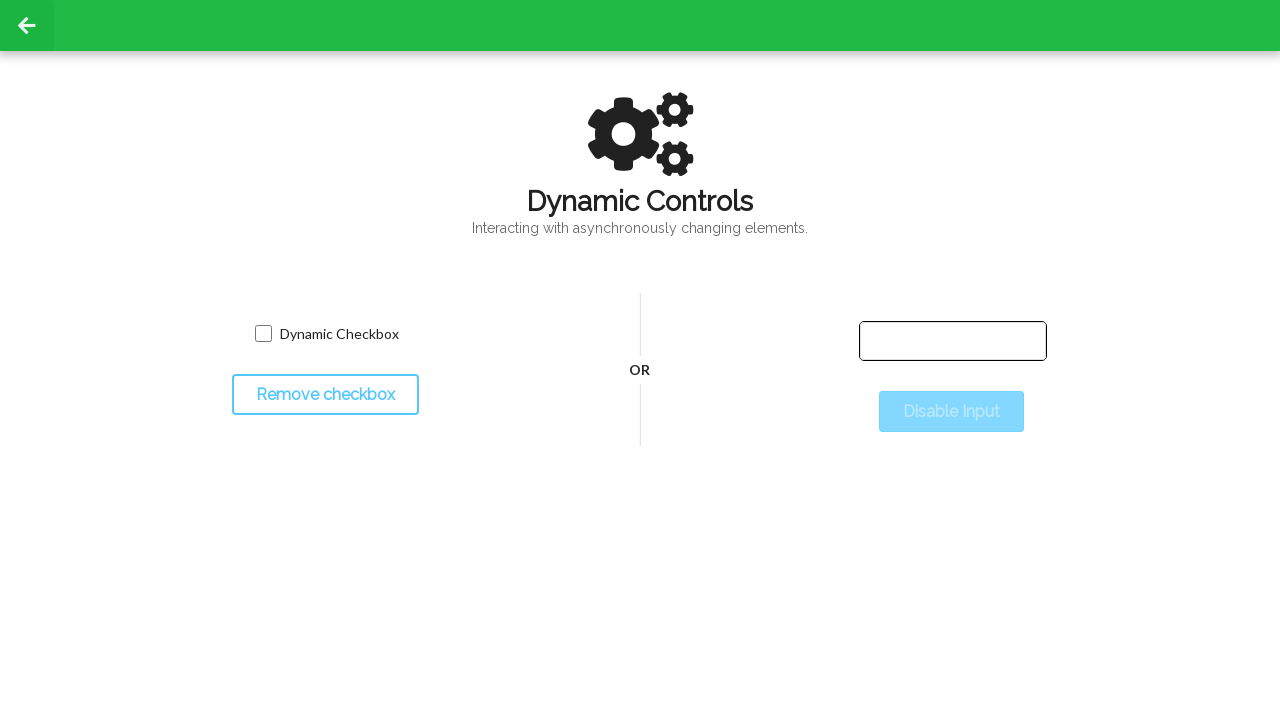

Checked text field state after toggle - enabled status verified
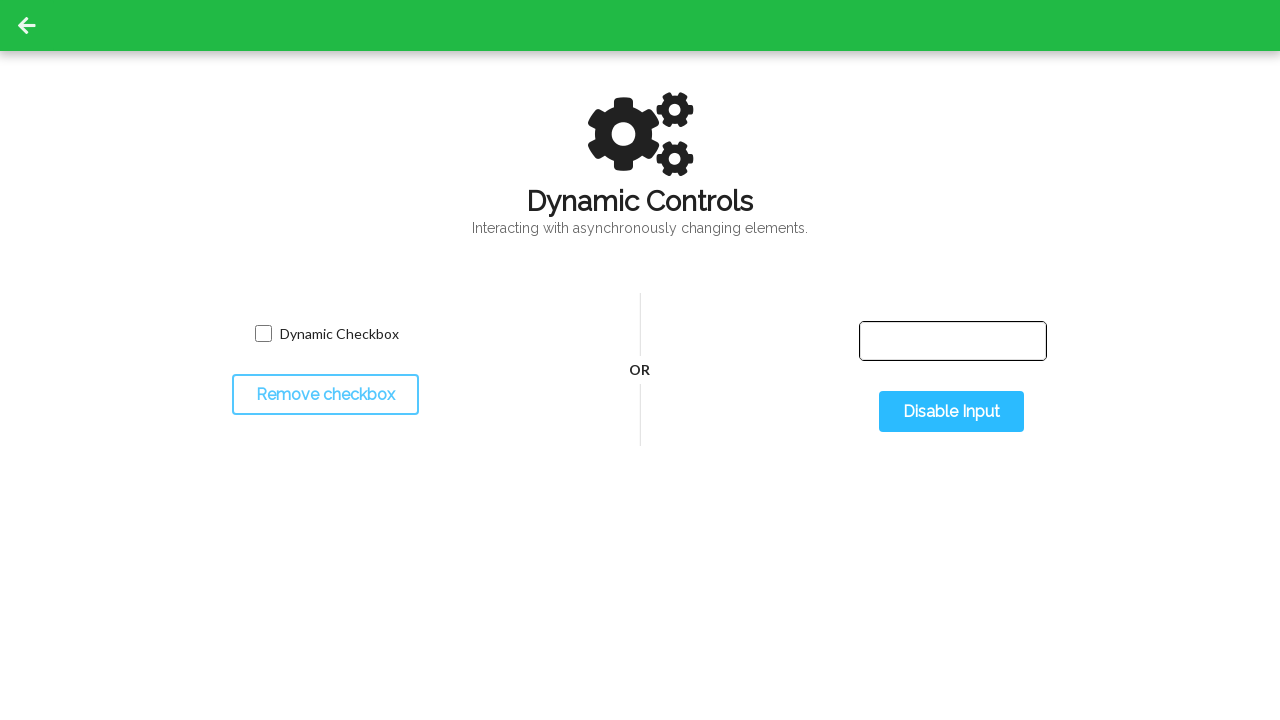

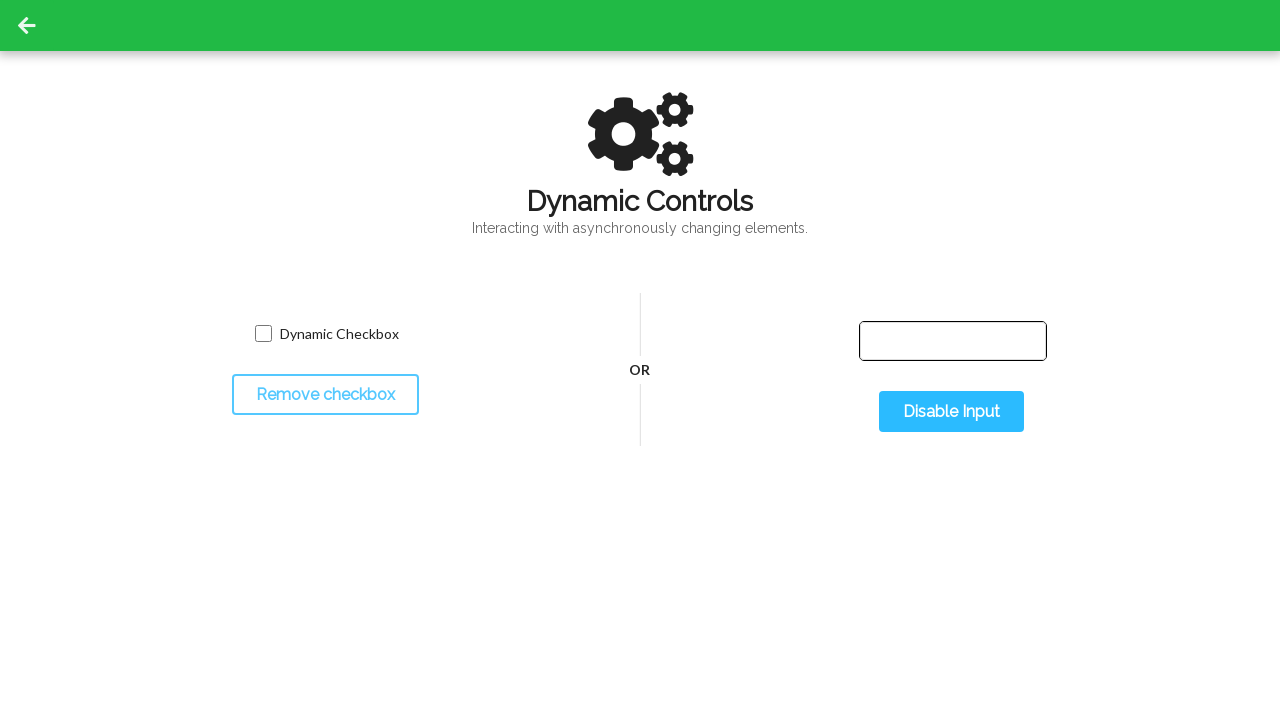